Navigates to the Aman Stores website homepage

Starting URL: https://www.amanstores.com/en/

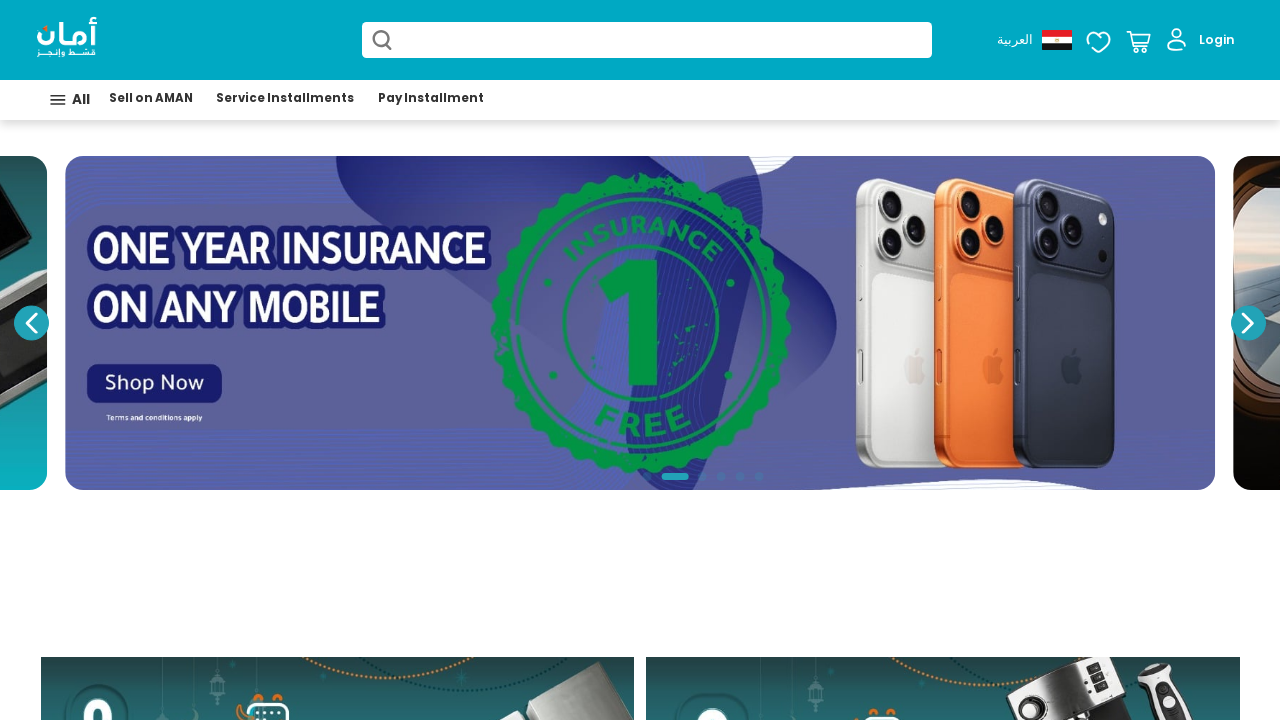

Navigated to Aman Stores website homepage
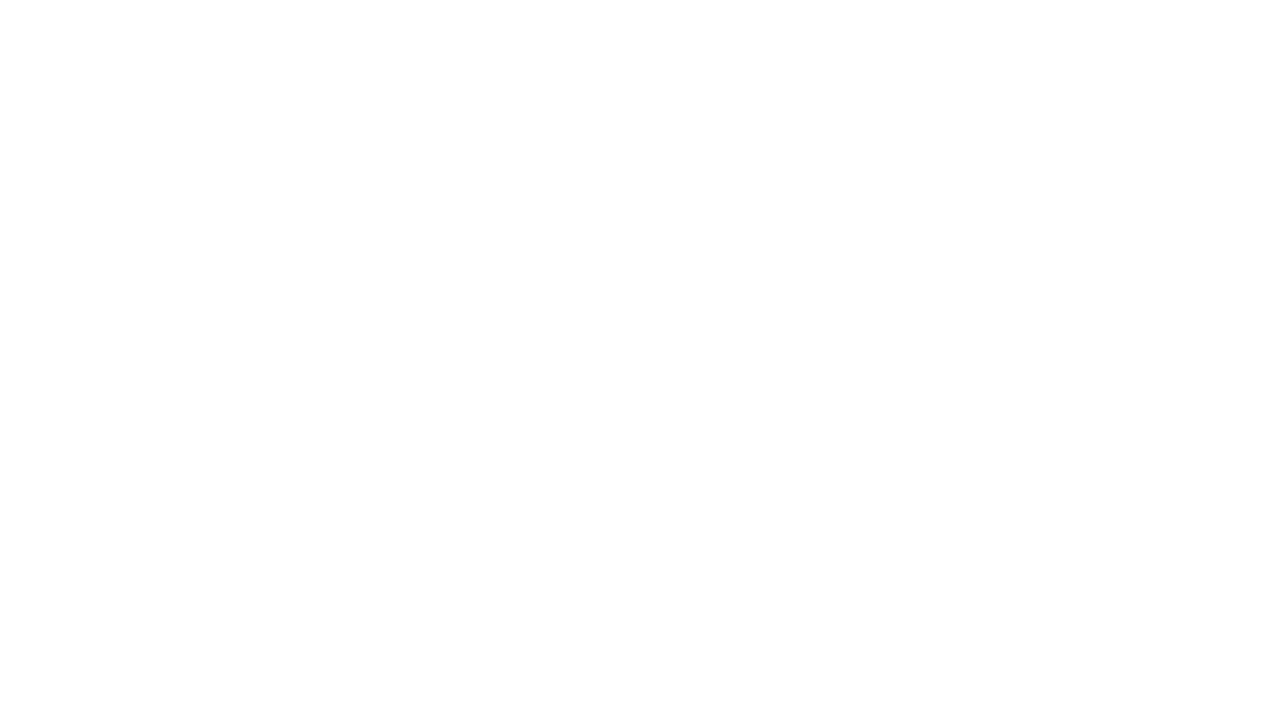

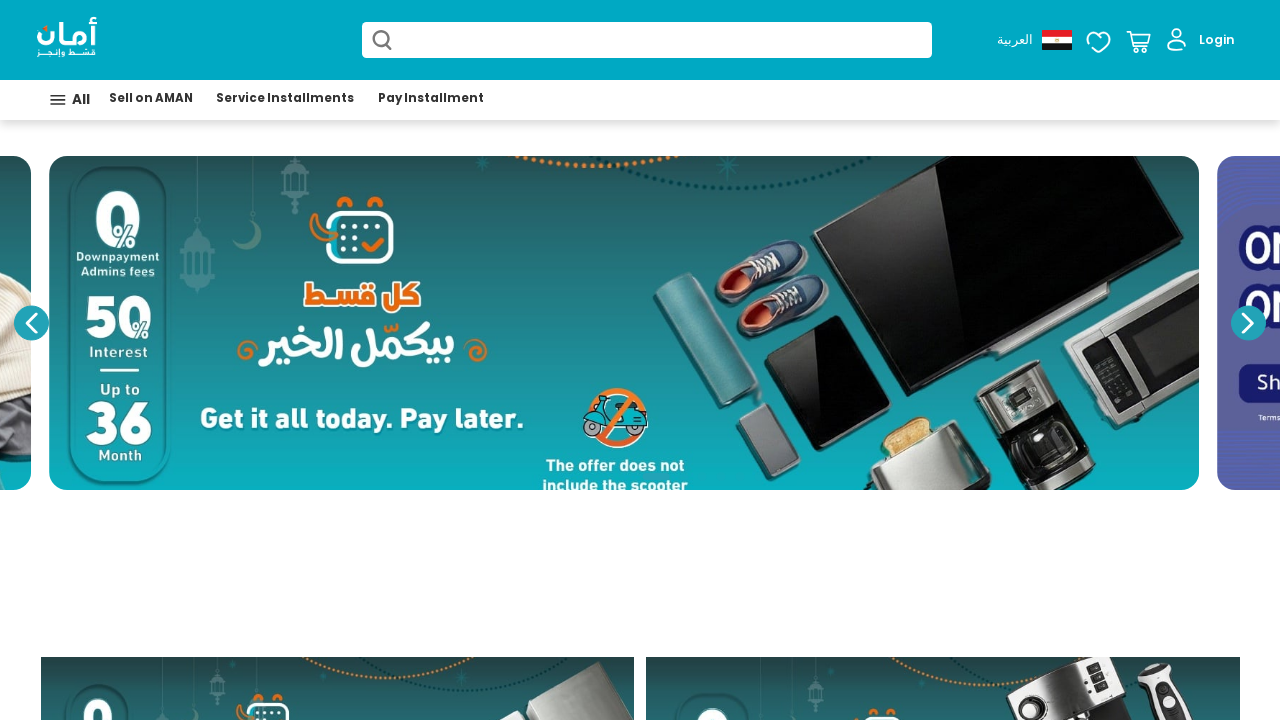